Tests opening a new tab by clicking "Try it Yourself" link on W3Schools, switching to the new tab, and closing it

Starting URL: http://www.w3schools.com

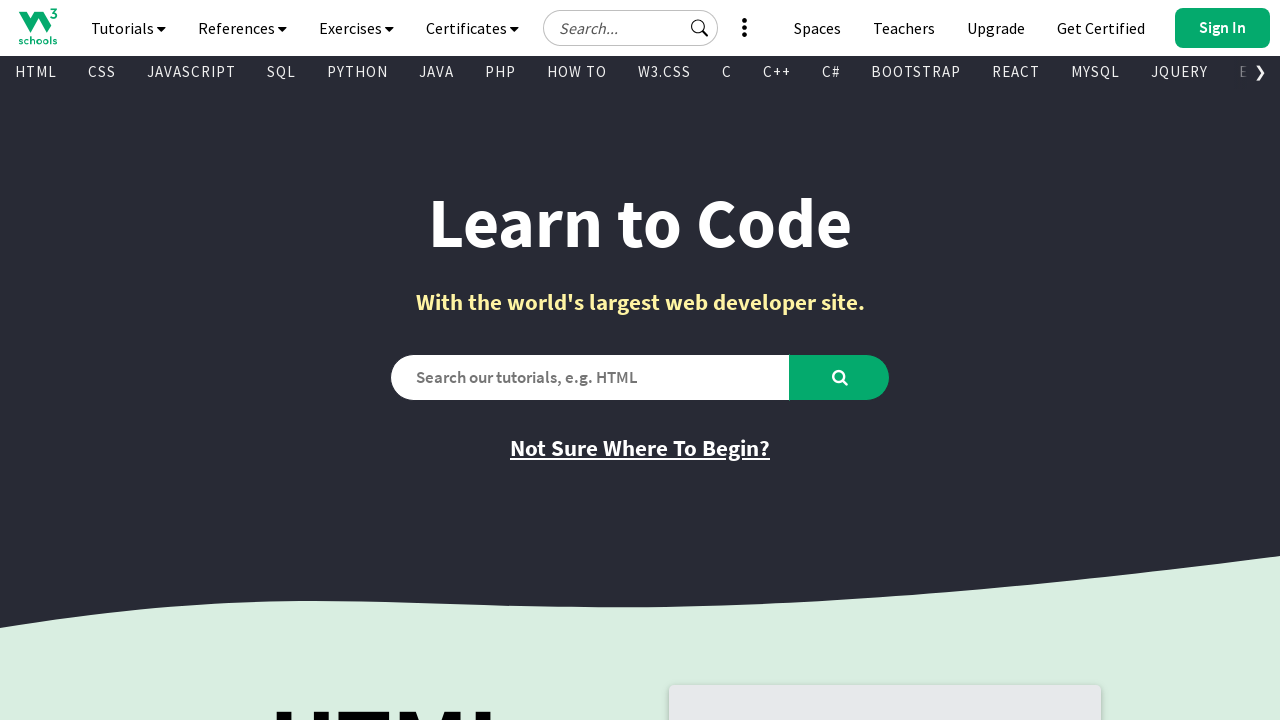

Clicked 'Try it Yourself' link to open new tab at (785, 360) on a:has-text('Try it Yourself')
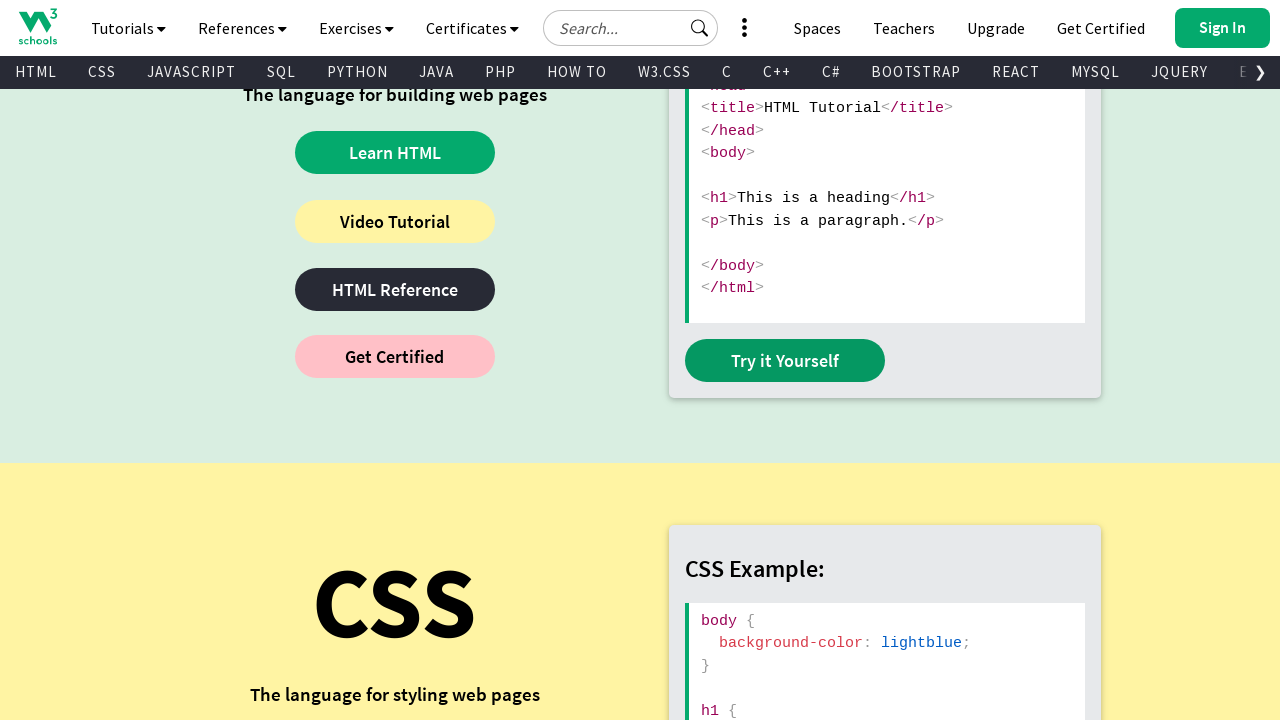

New tab opened and captured
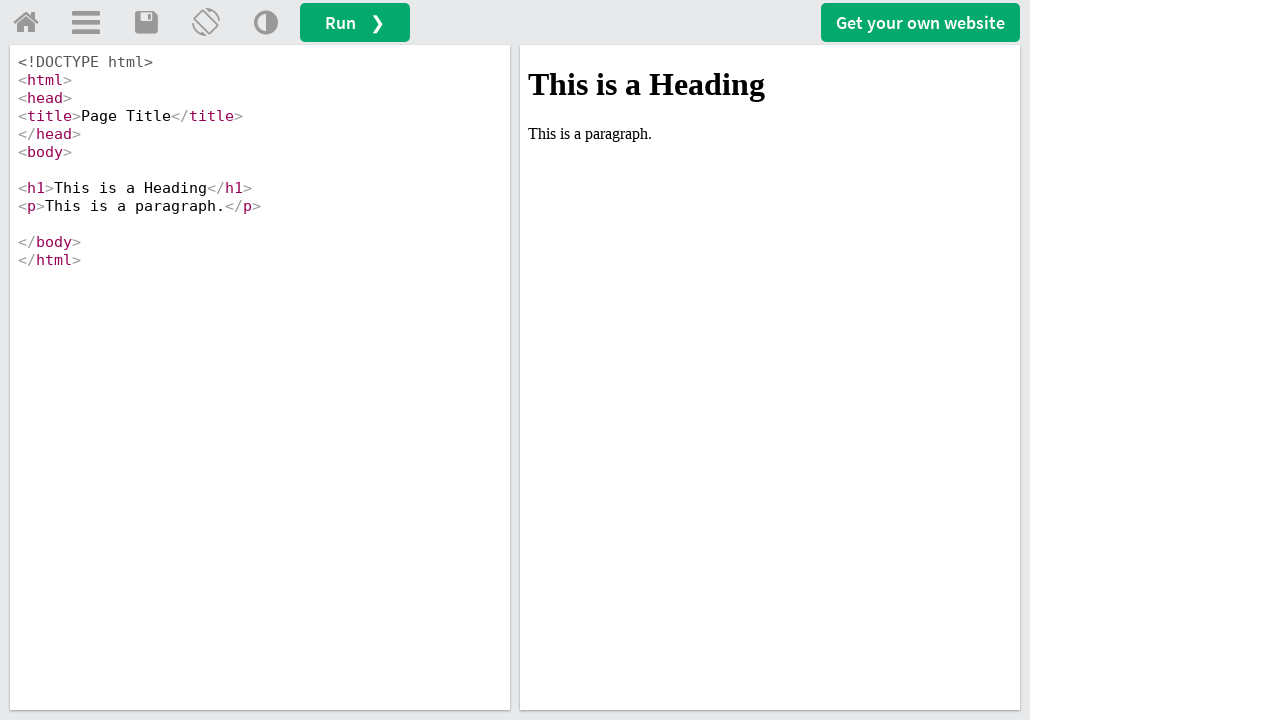

Closed the new tab
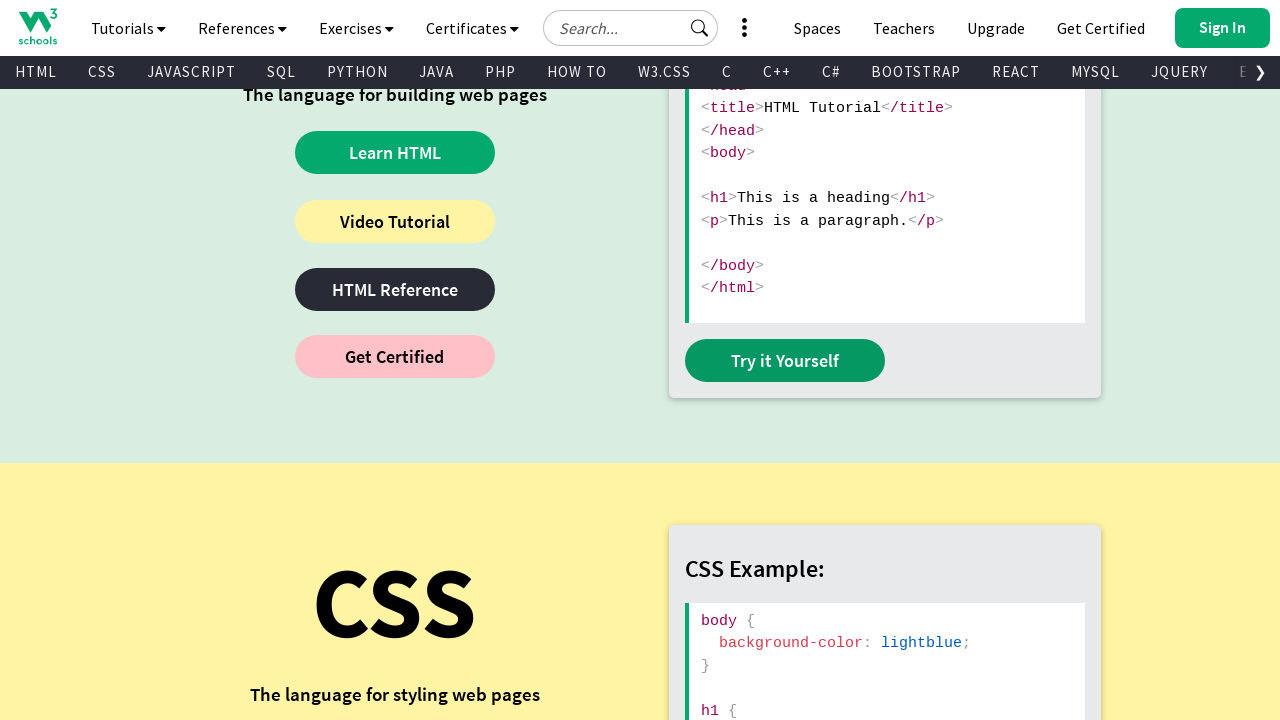

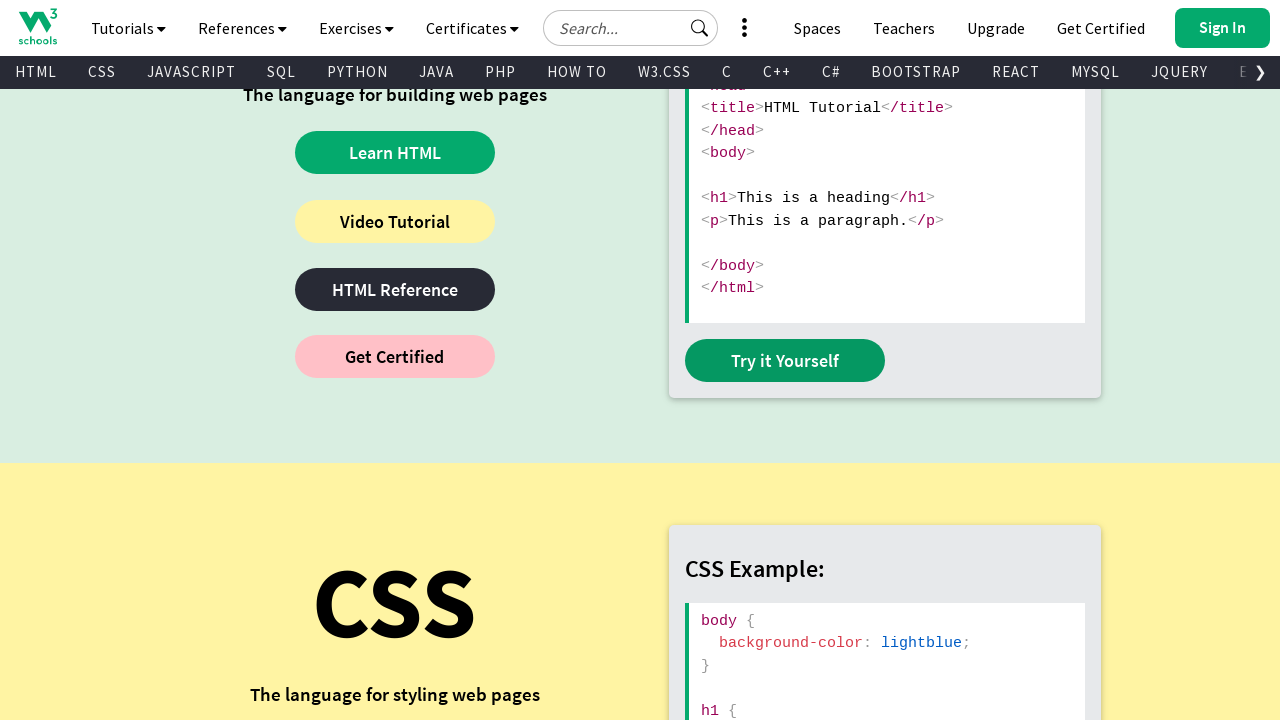